Tests flight search functionality by selecting departure and destination cities from dropdowns and submitting the search form

Starting URL: https://blazedemo.com/

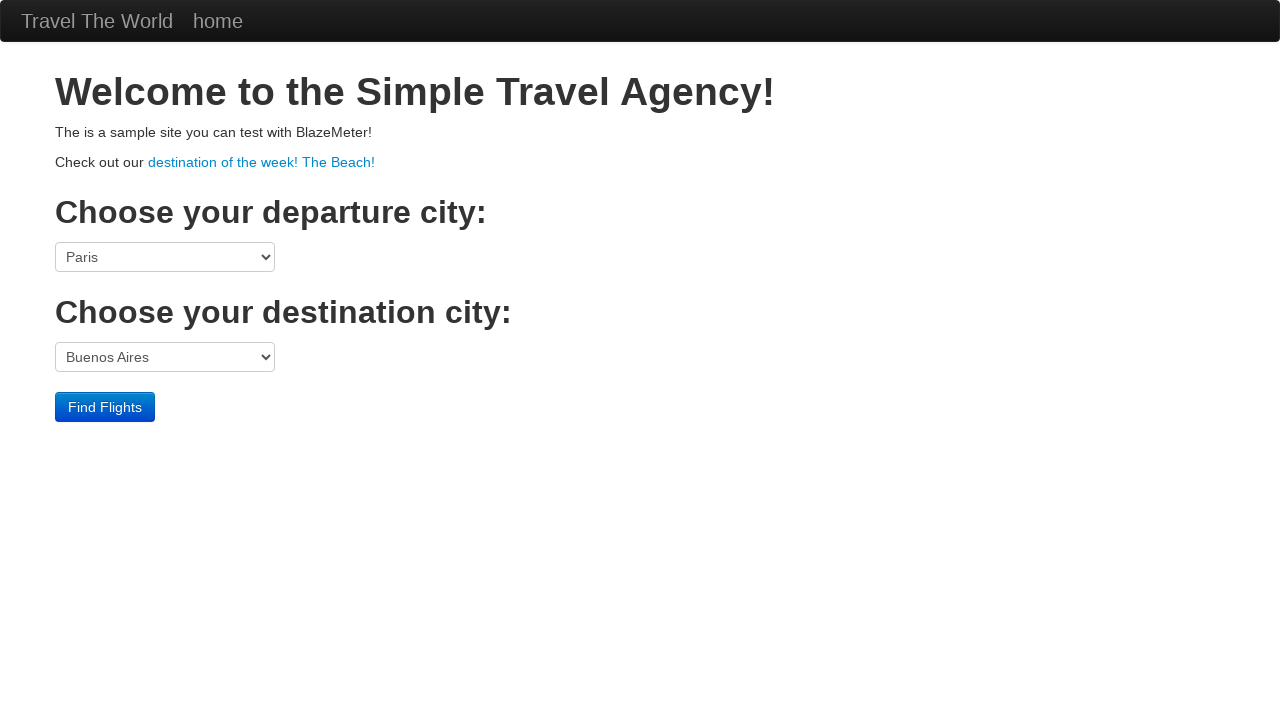

Selected 'Paris' as departure city from dropdown on select[name='fromPort']
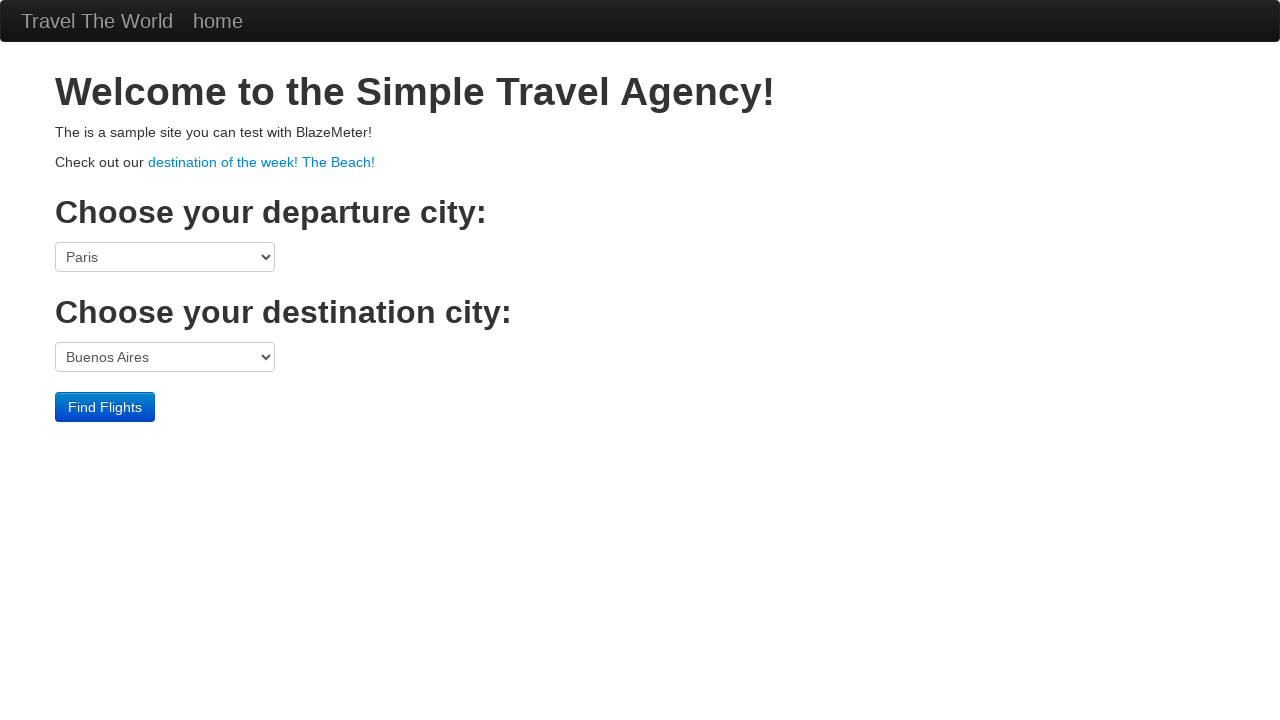

Selected destination city at index 4 from dropdown on select[name='toPort']
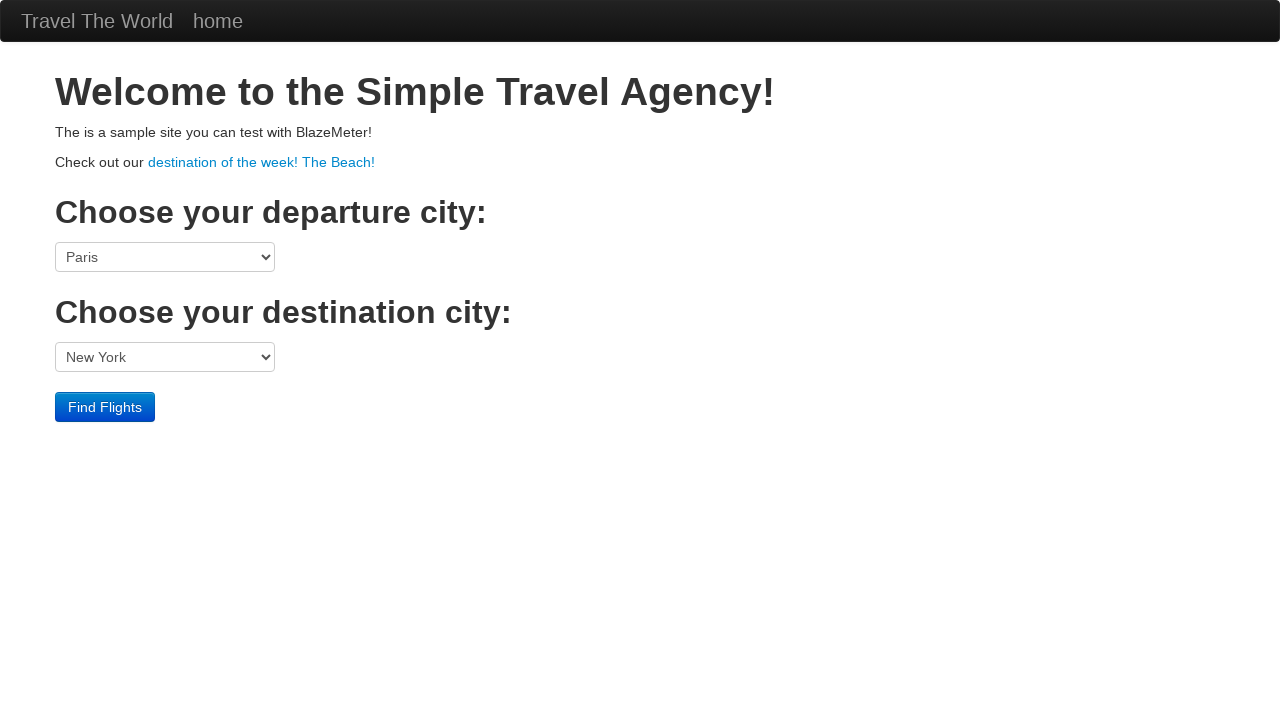

Clicked submit button to search for flights at (105, 407) on xpath=//html/body/div[3]/form/div/input
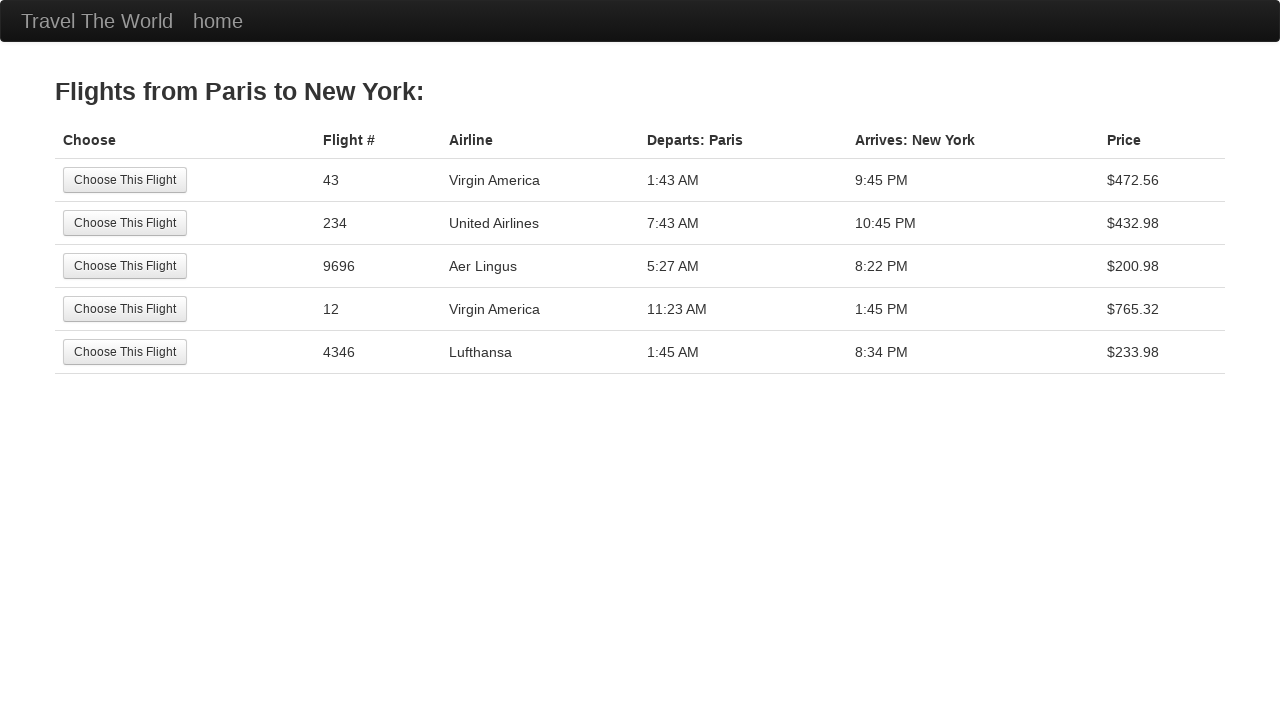

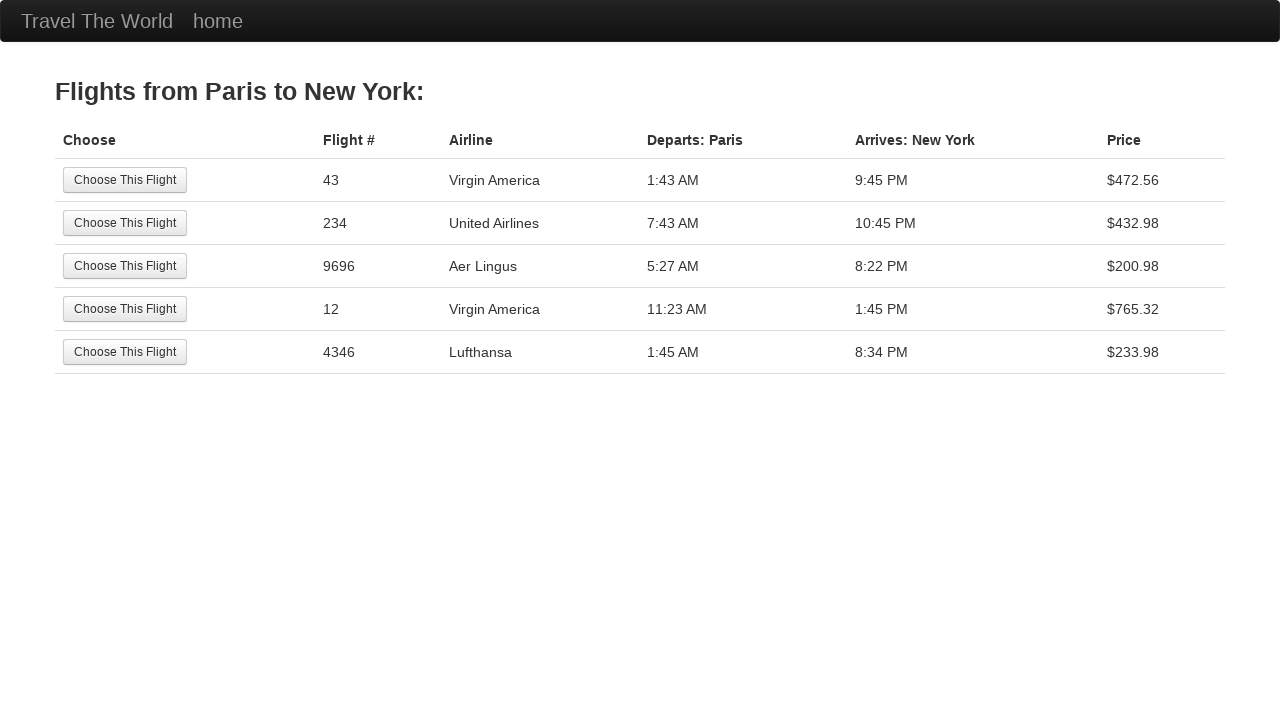